Tests a text box form on demoqa.com by filling in a username field and clicking the submit button to verify form submission functionality.

Starting URL: https://demoqa.com/text-box

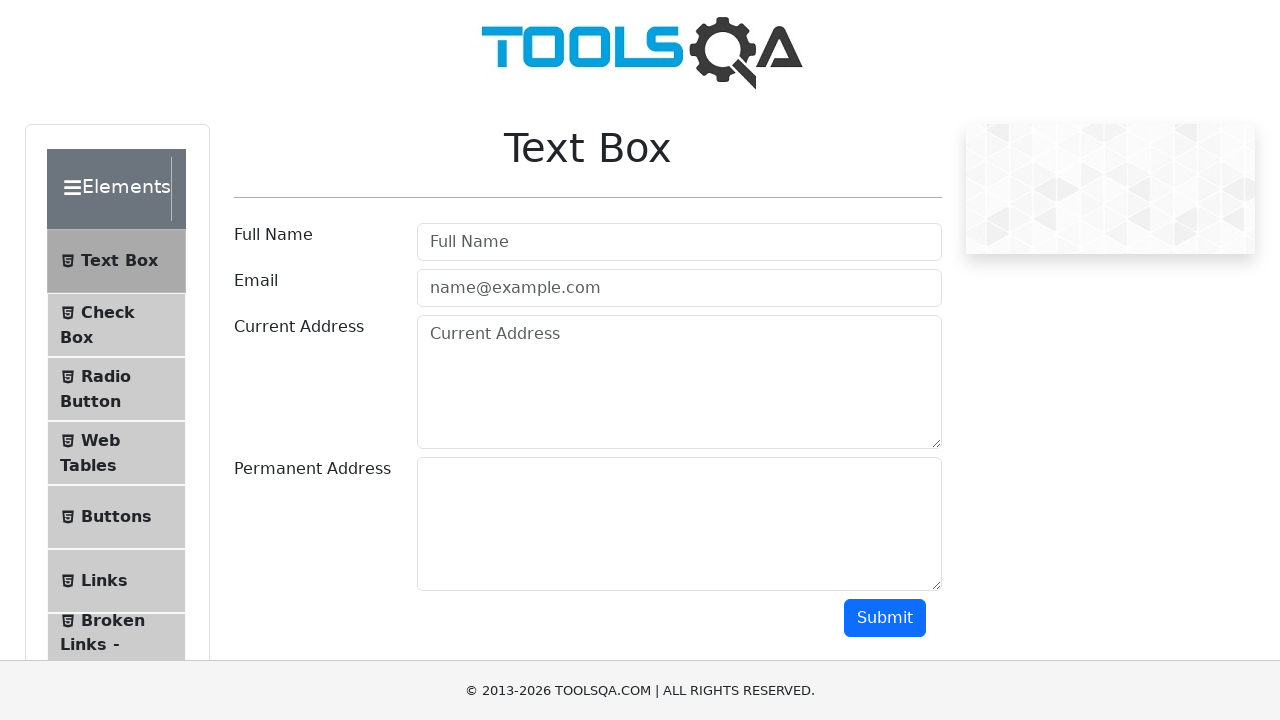

Filled username field with 'test' on #userName
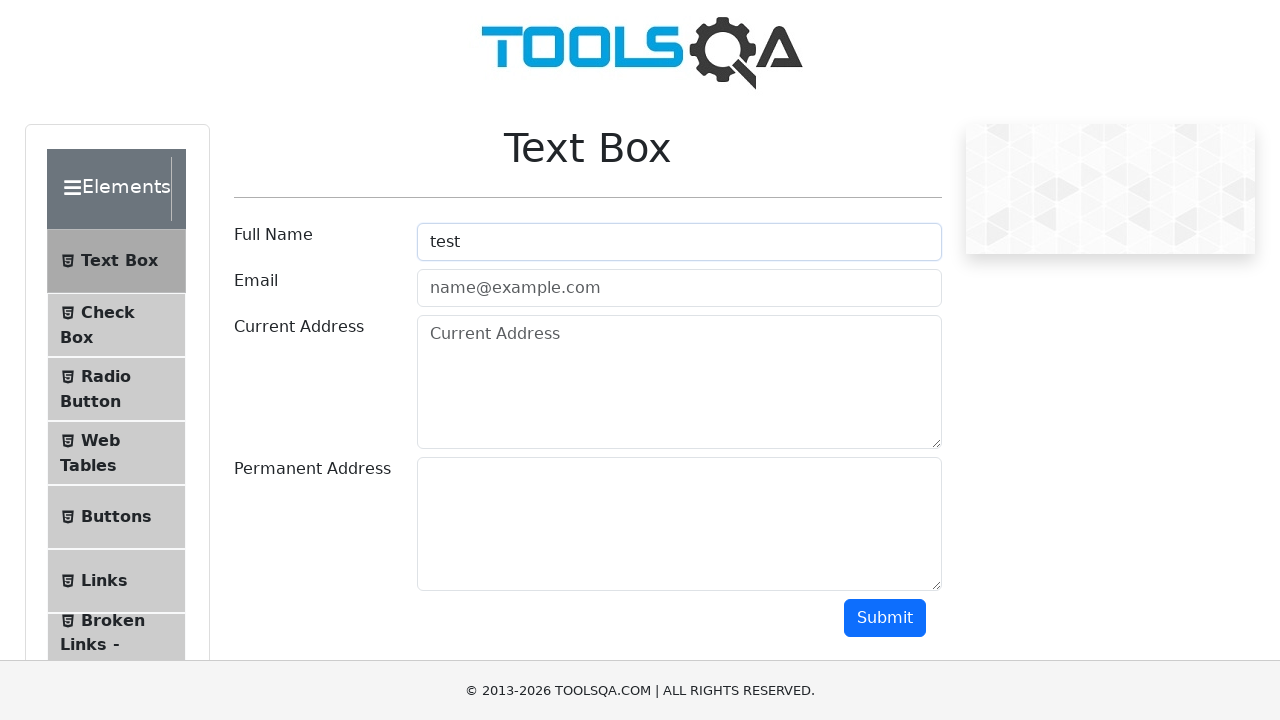

Clicked submit button to submit form at (885, 618) on #submit
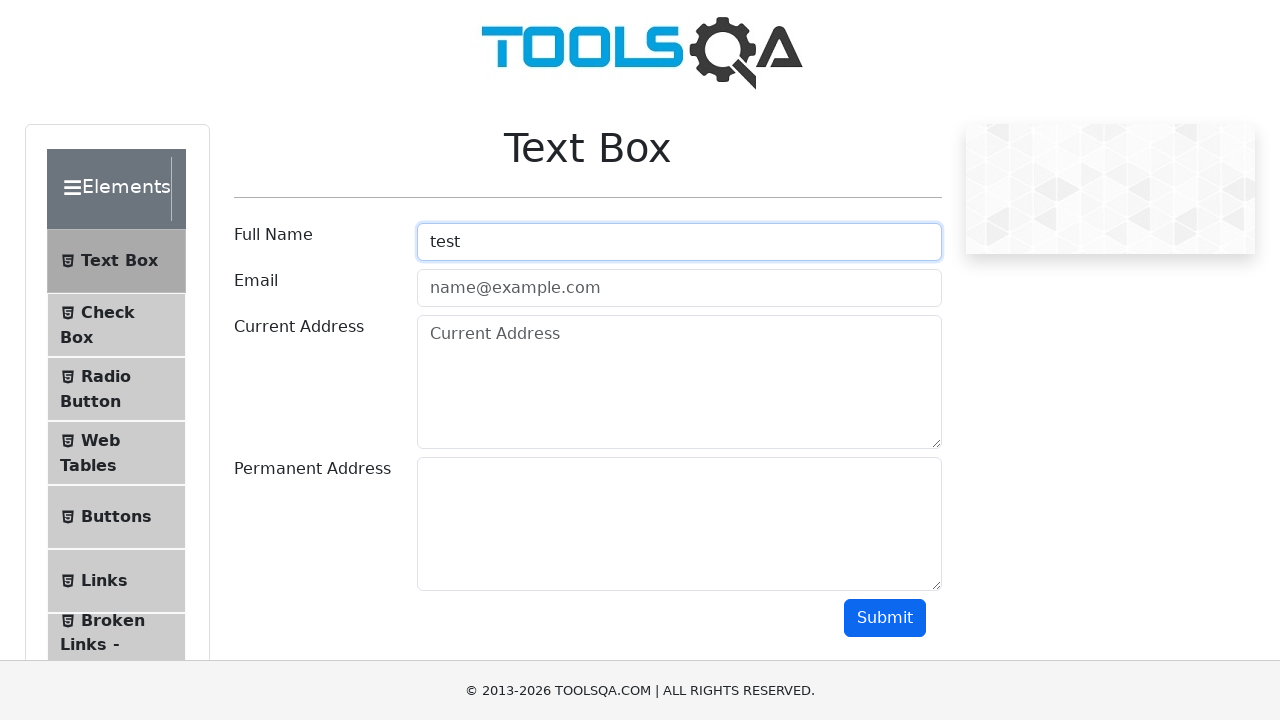

Waited for form submission to process
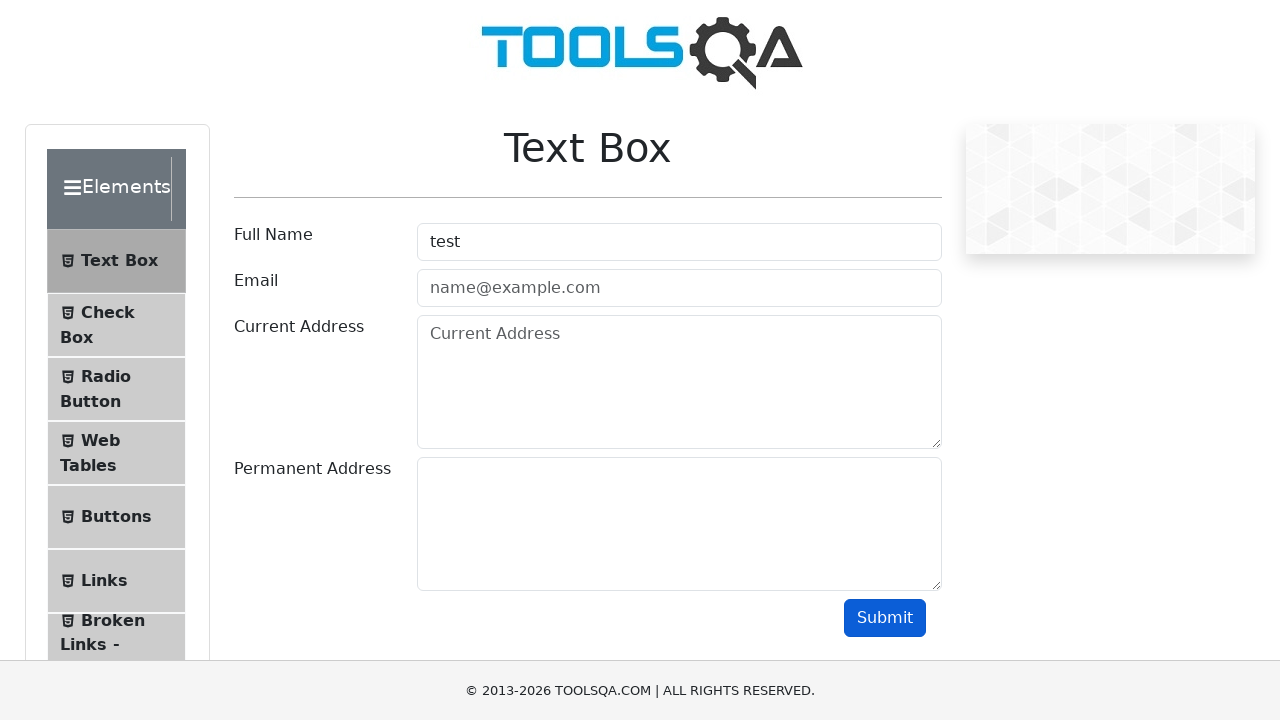

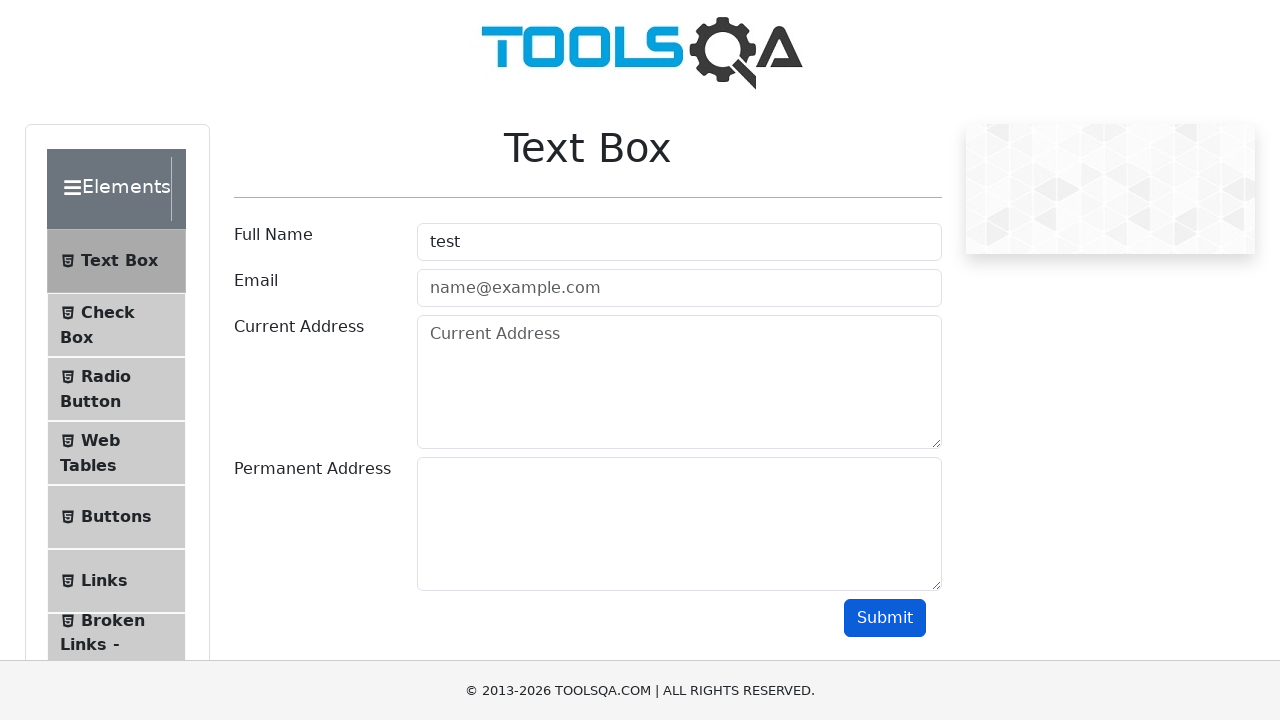